Navigates to a demo select menu page and maximizes the browser window. The original script takes a screenshot, but the core automation is simply loading the page.

Starting URL: https://demoqa.com/select-menu

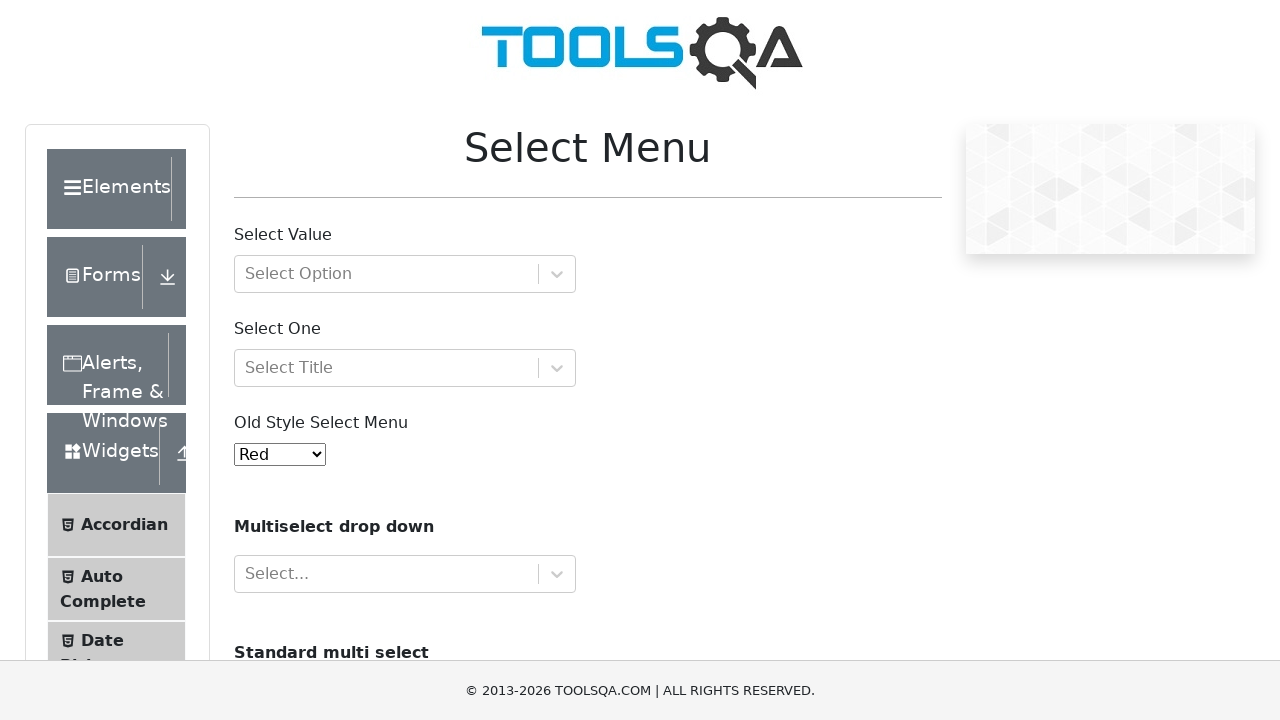

Maximized browser window to 1920x1080
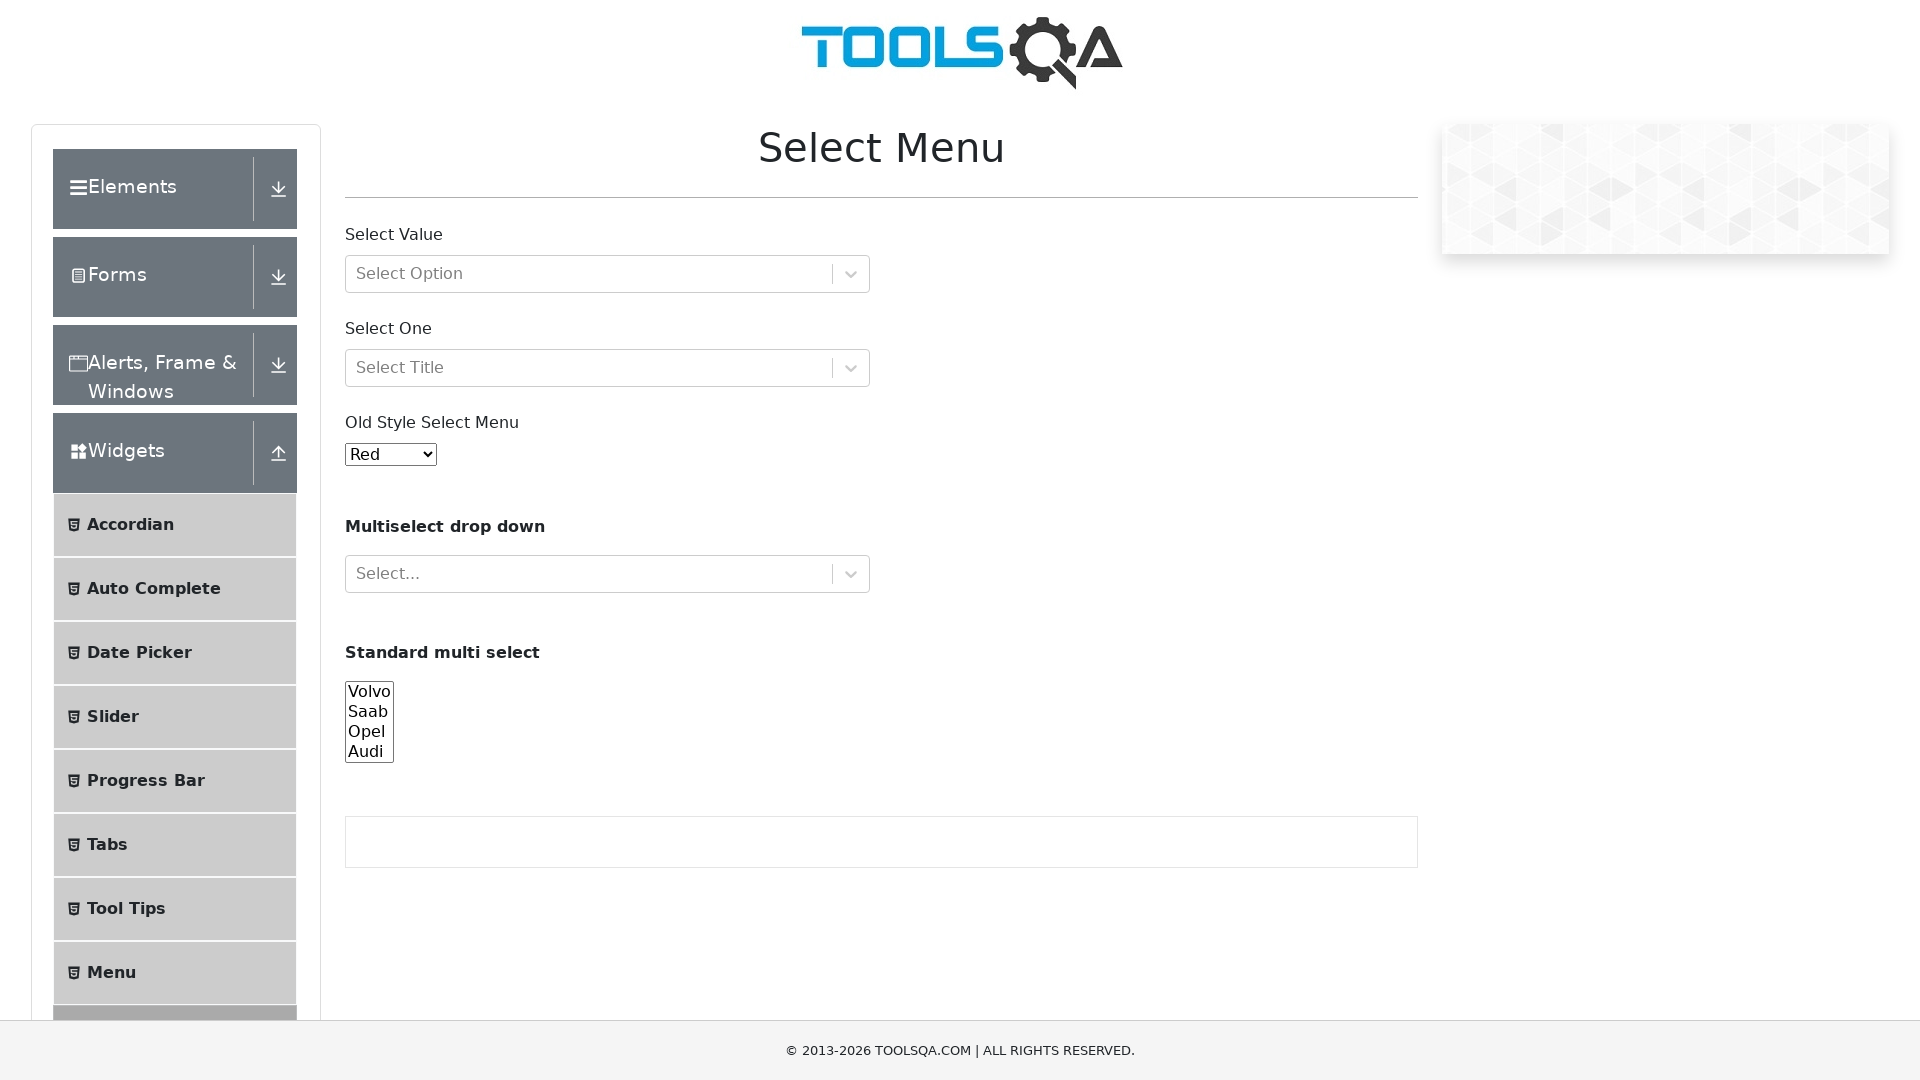

Select menu container loaded successfully
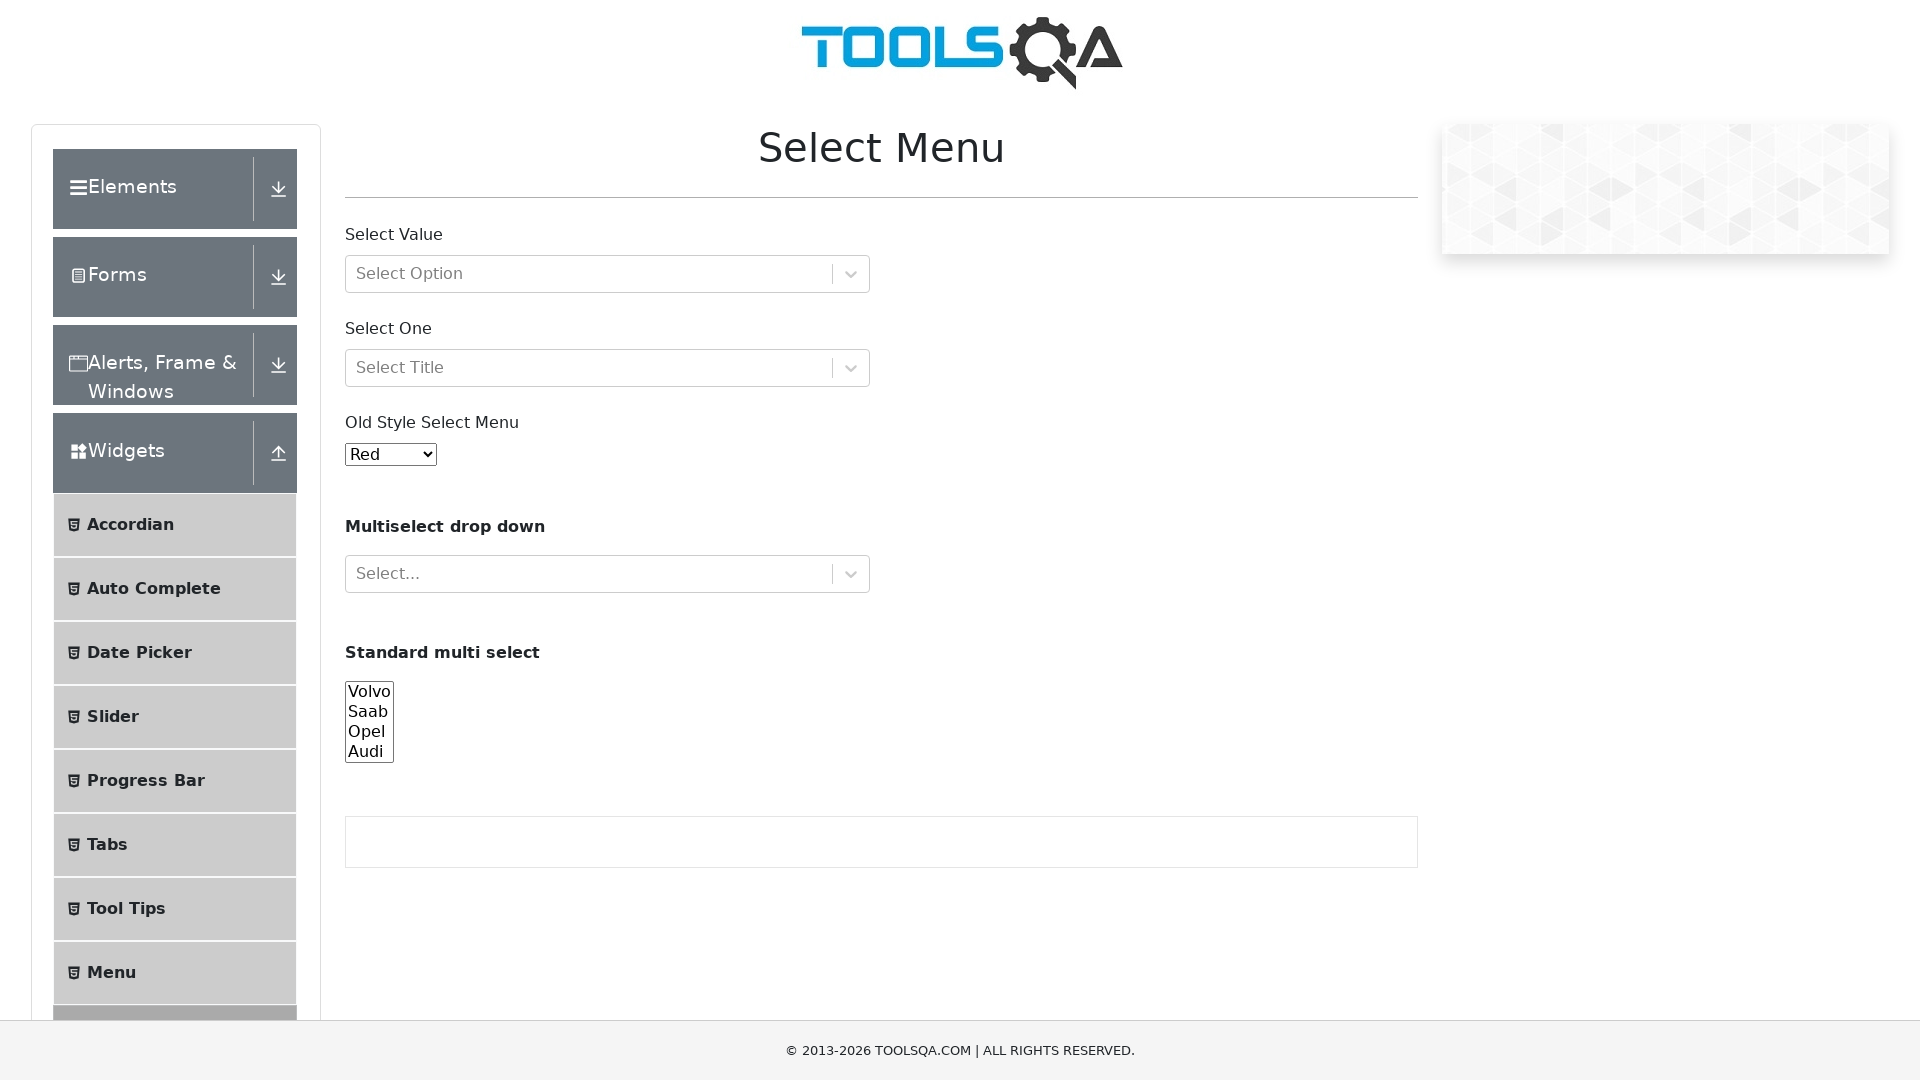

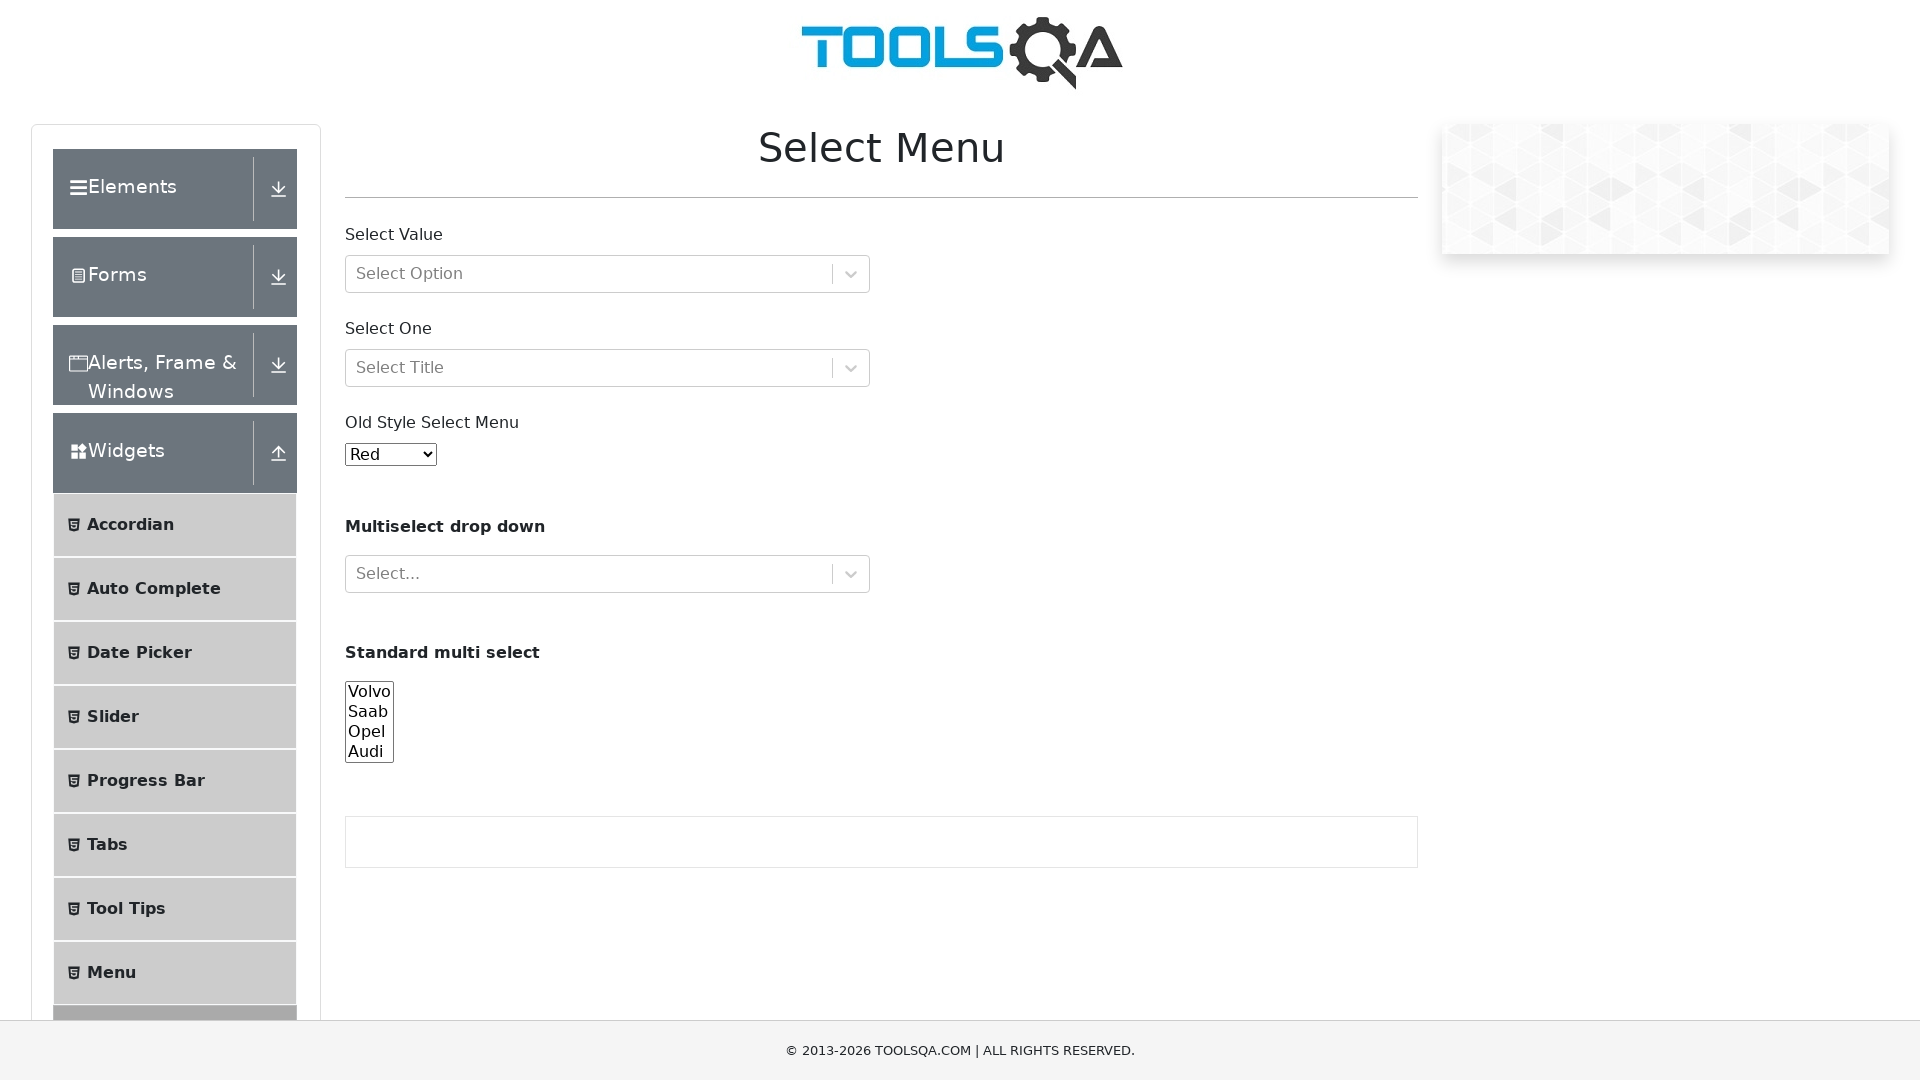